Tests browser navigation functionality by navigating to Dice.com, then Indeed.com, using back/forward navigation to verify browser history works correctly between the two job search sites.

Starting URL: https://www.dice.com/

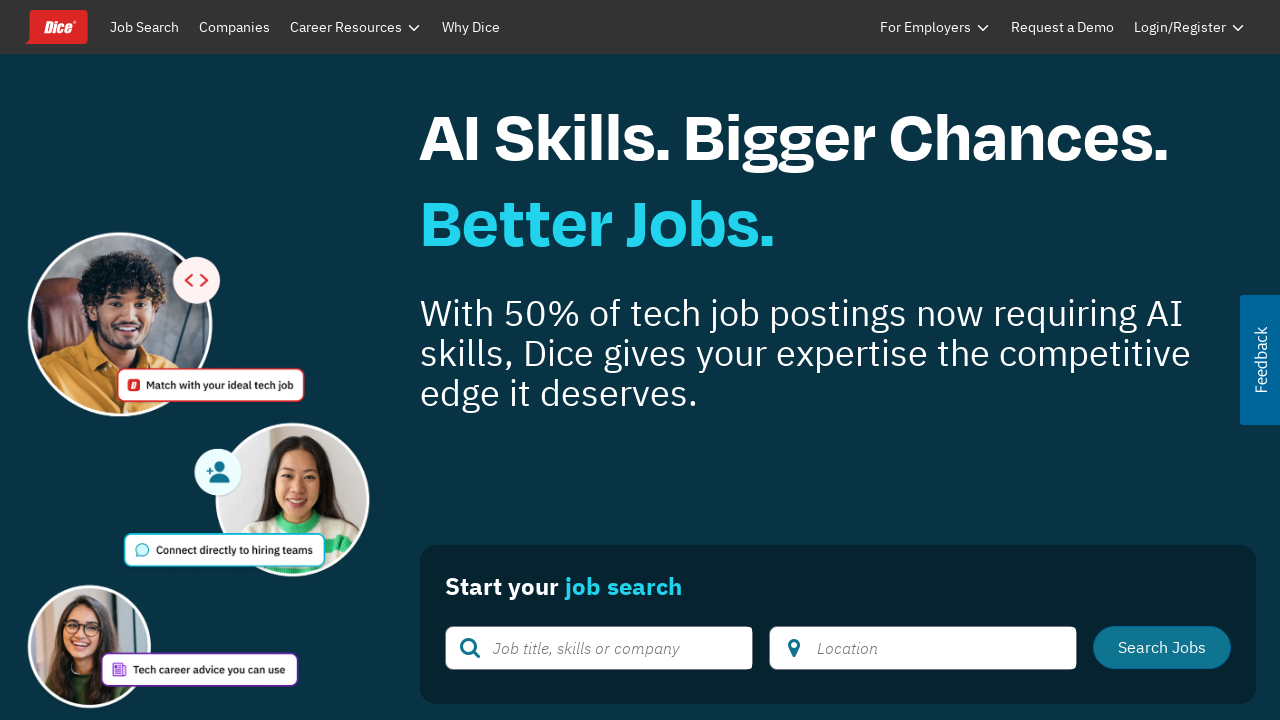

Navigated to Indeed.com
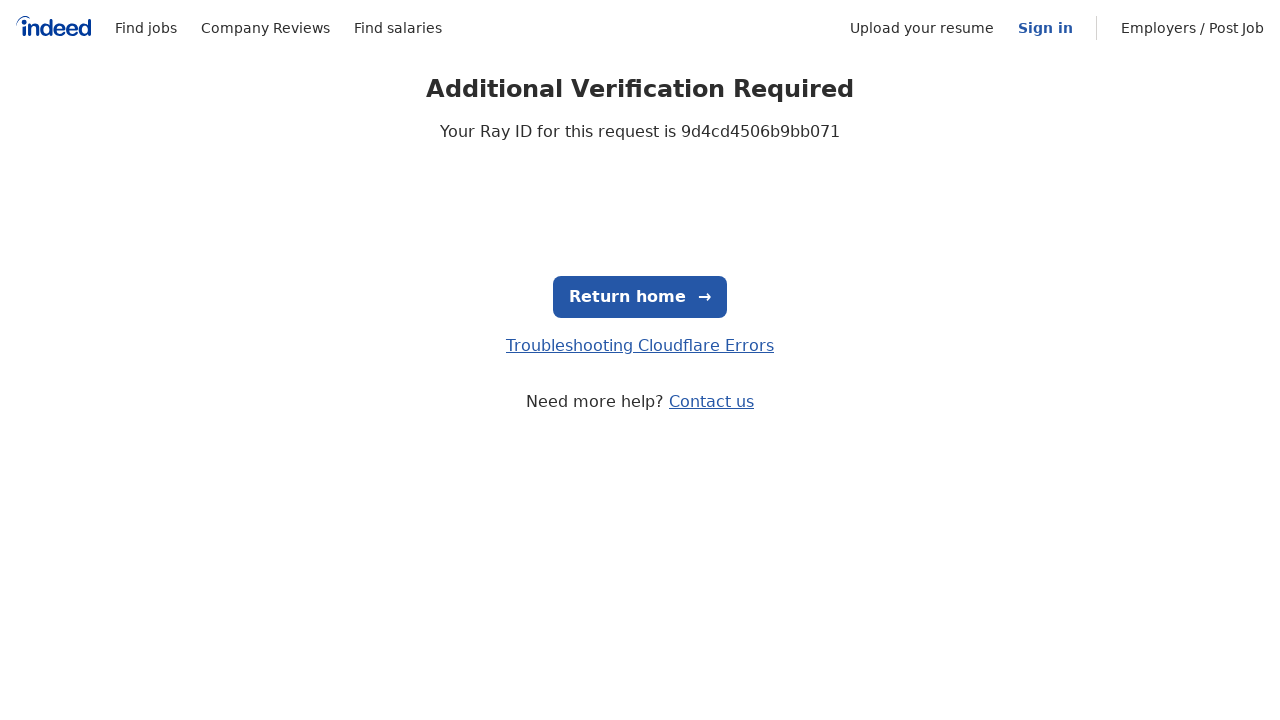

Navigated back to Dice.com using browser back button
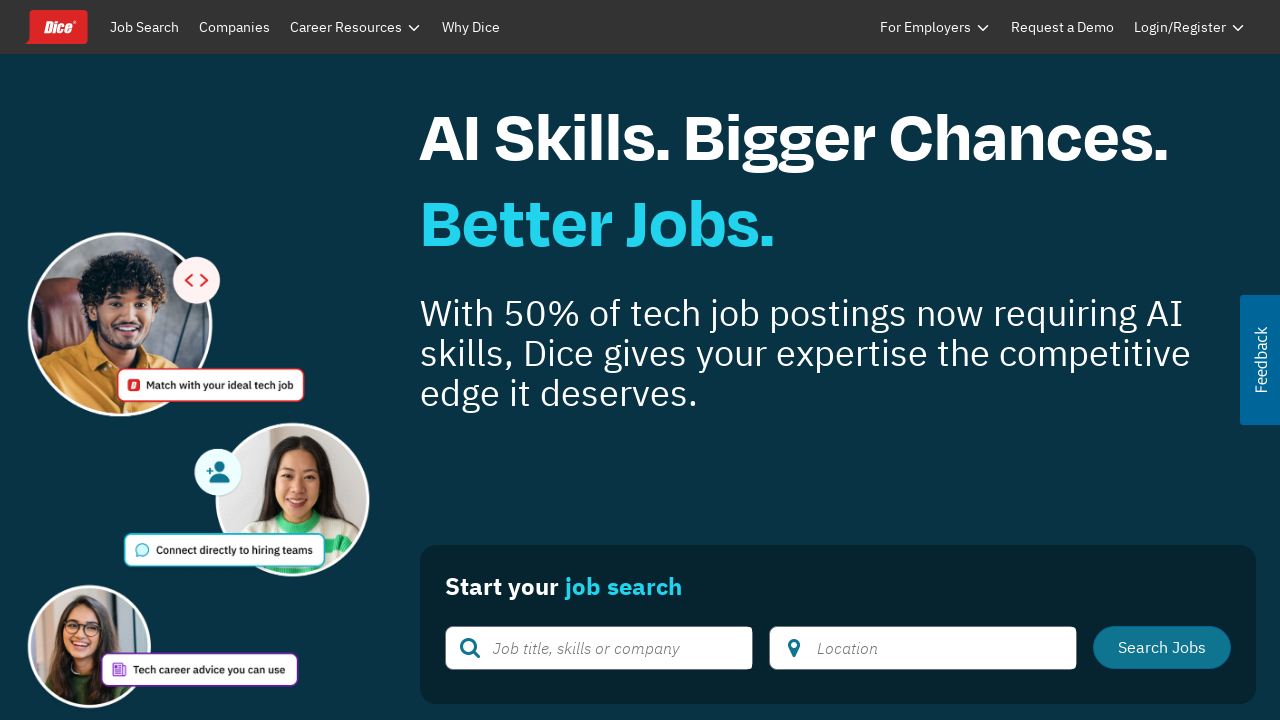

Dice.com page loaded (domcontentloaded)
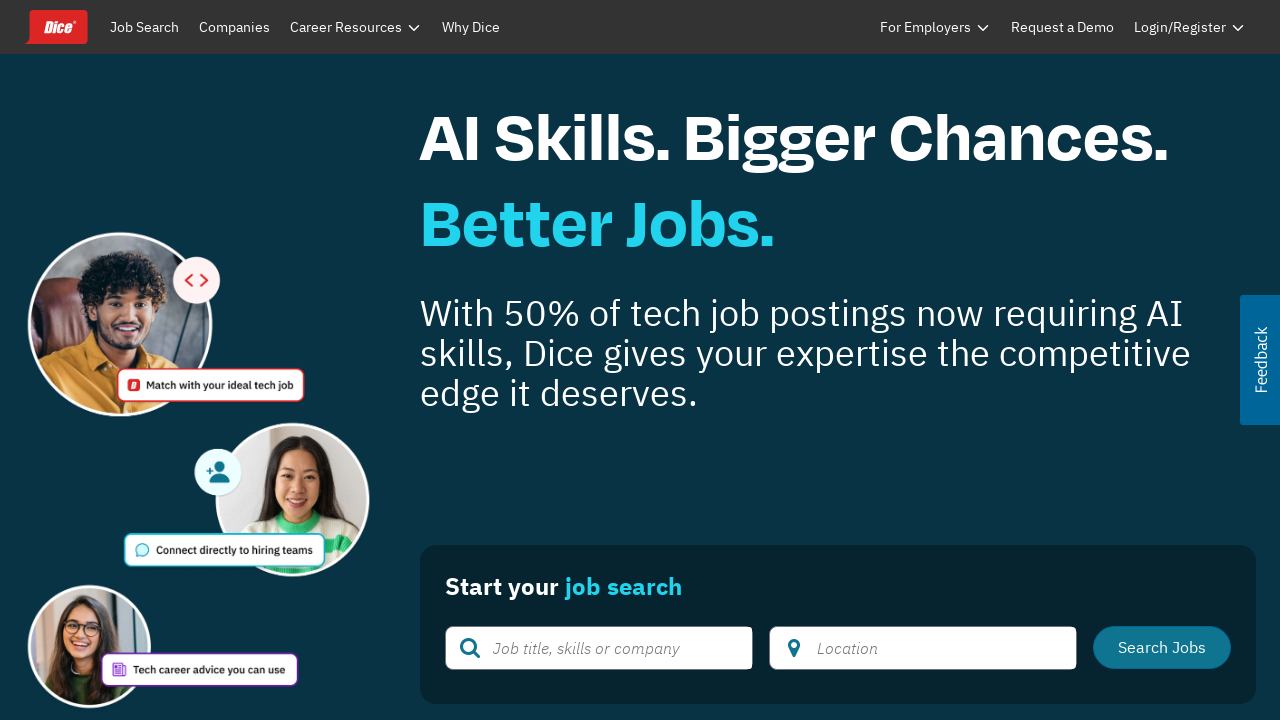

Navigated forward to Indeed.com using browser forward button
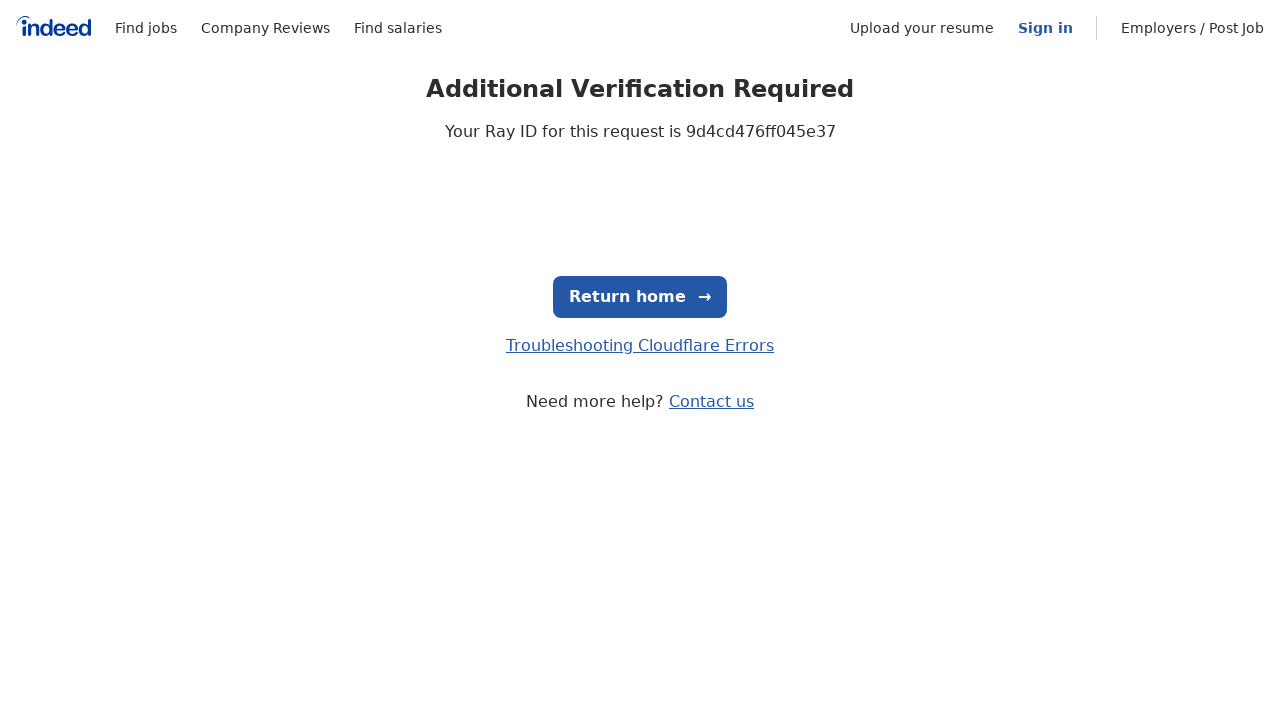

Indeed.com page loaded (domcontentloaded)
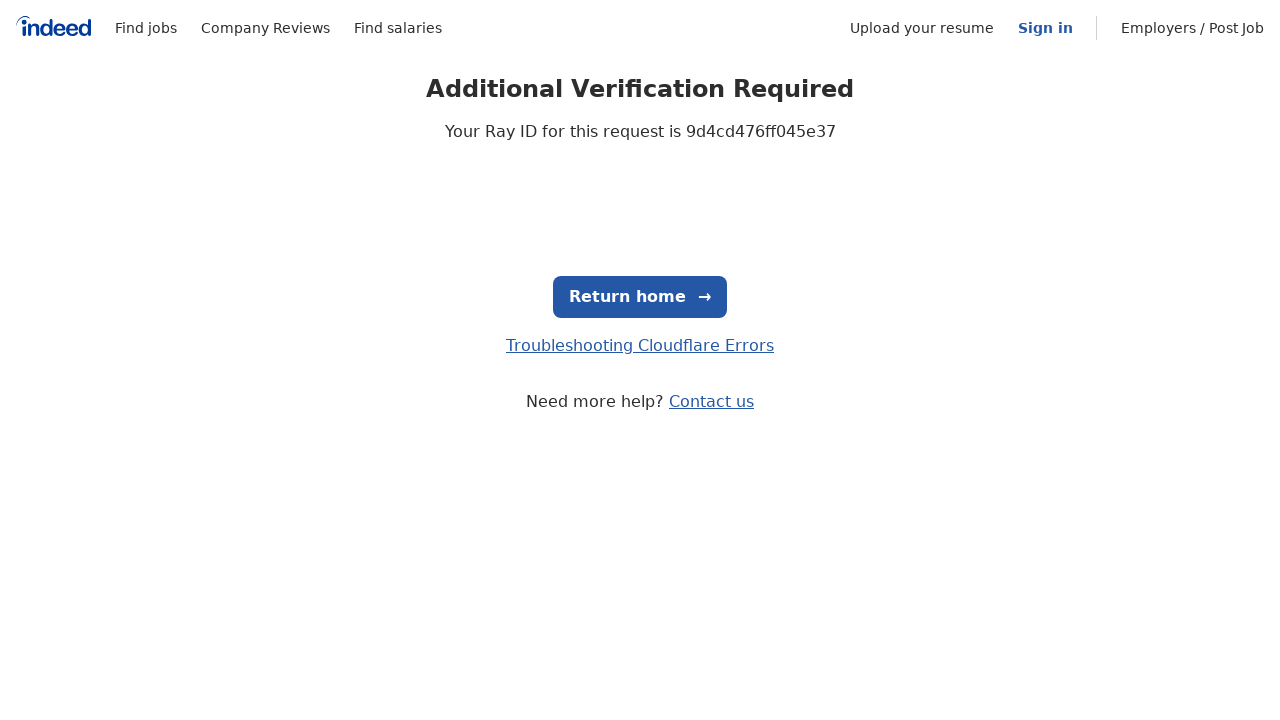

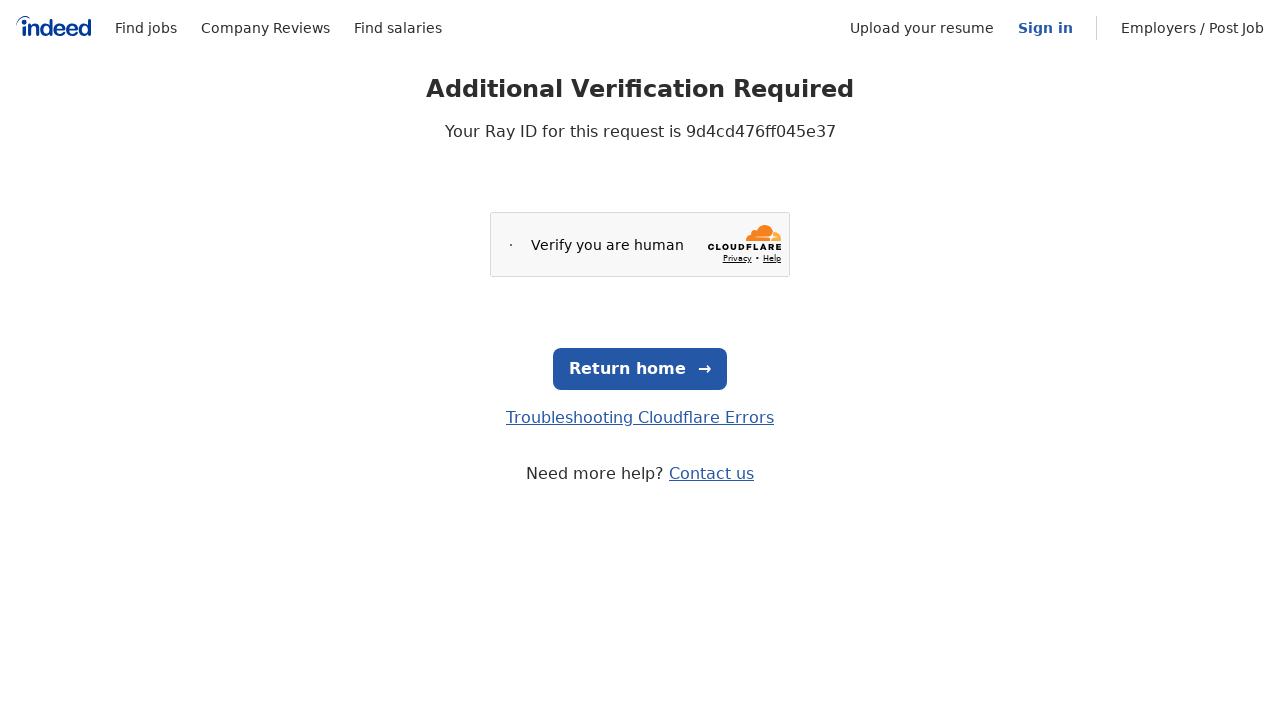